Tests JavaScript prompt alert by clicking the prompt button, entering text into the alert, and verifying the result text on the page

Starting URL: https://the-internet.herokuapp.com/javascript_alerts

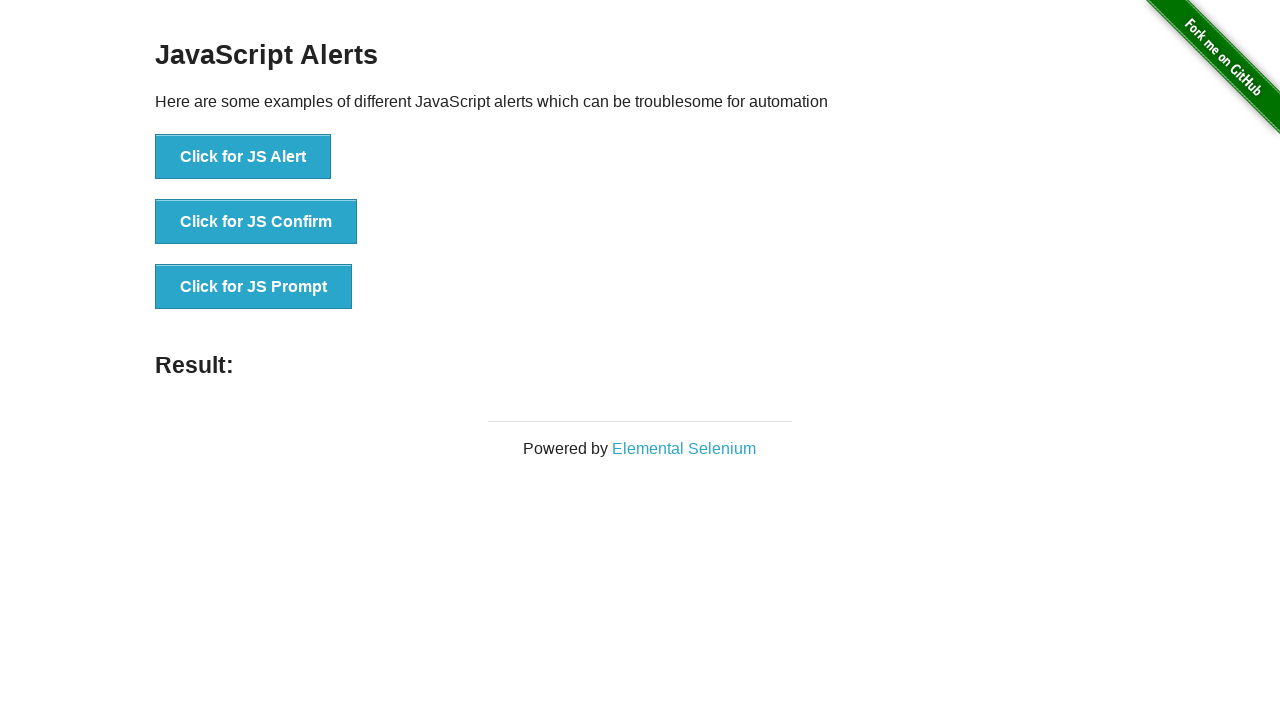

Clicked the JS Prompt button at (254, 287) on xpath=//button[text() = 'Click for JS Prompt']
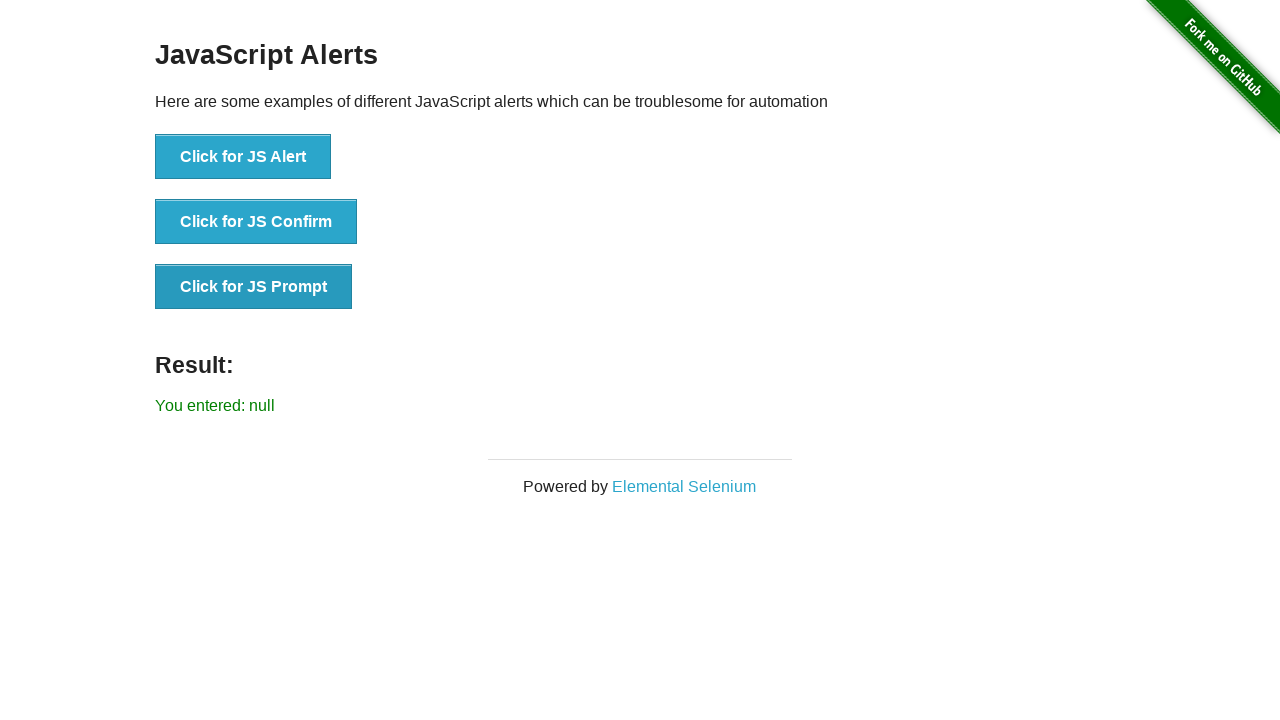

Result element appeared on the page
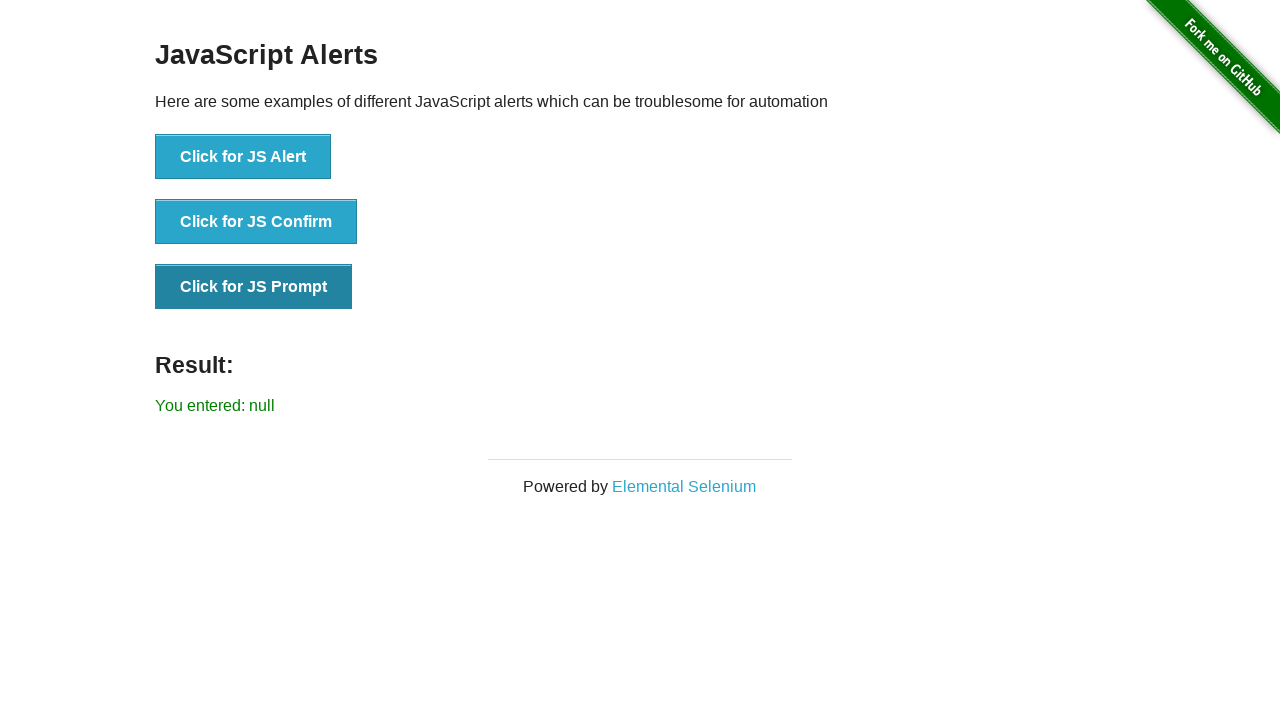

Retrieved result text from page
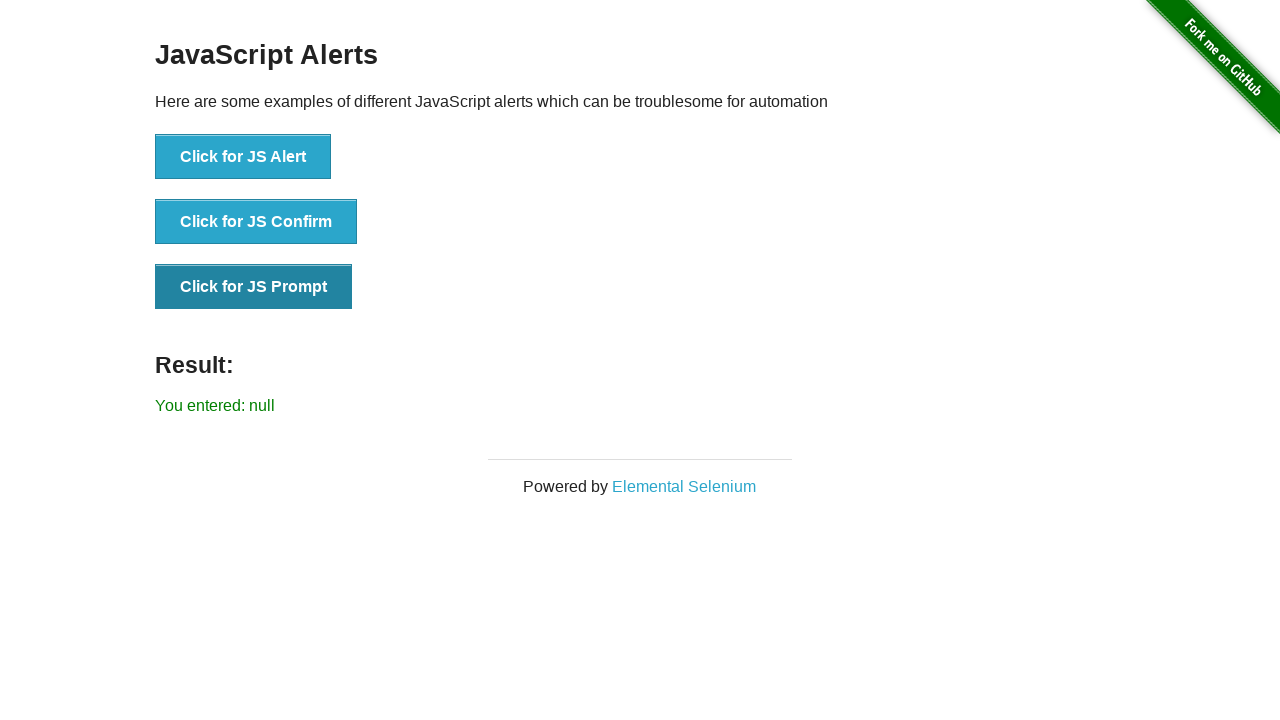

Test failed - result text does not match expected value
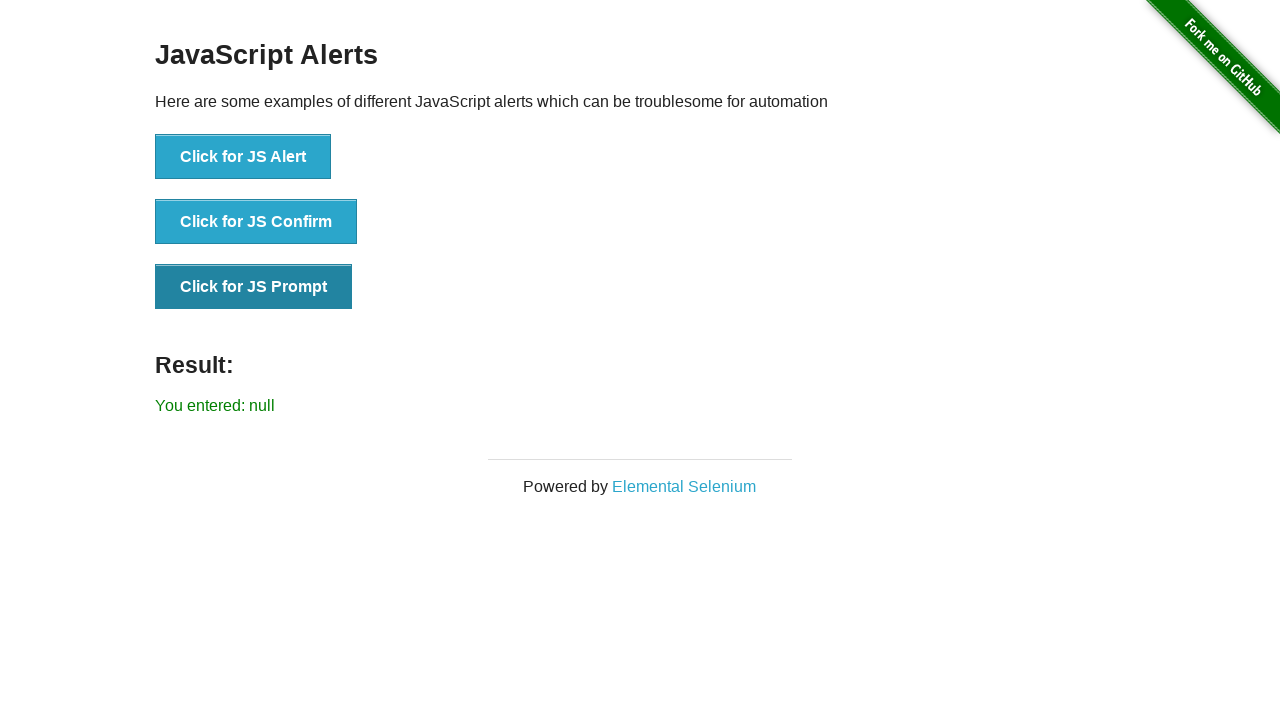

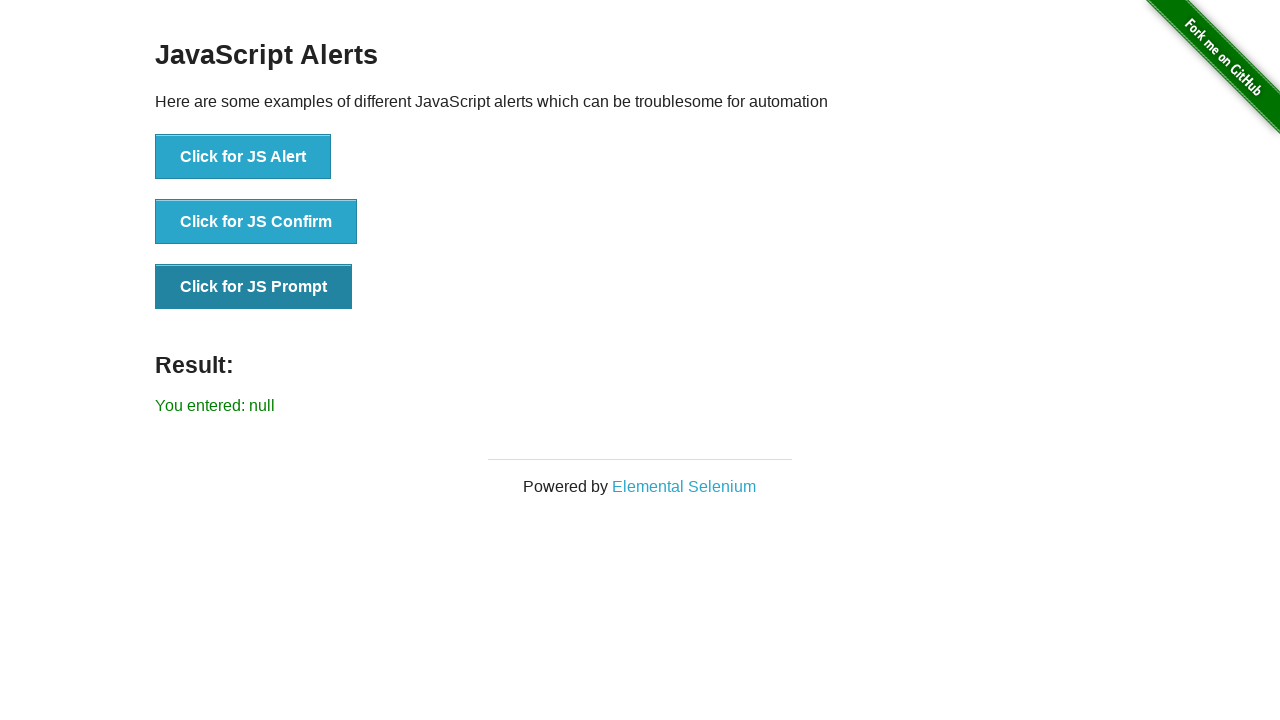